Navigates to CSGO Lounge betting site and waits for betting match items to load on the page

Starting URL: https://csgolounge.com/

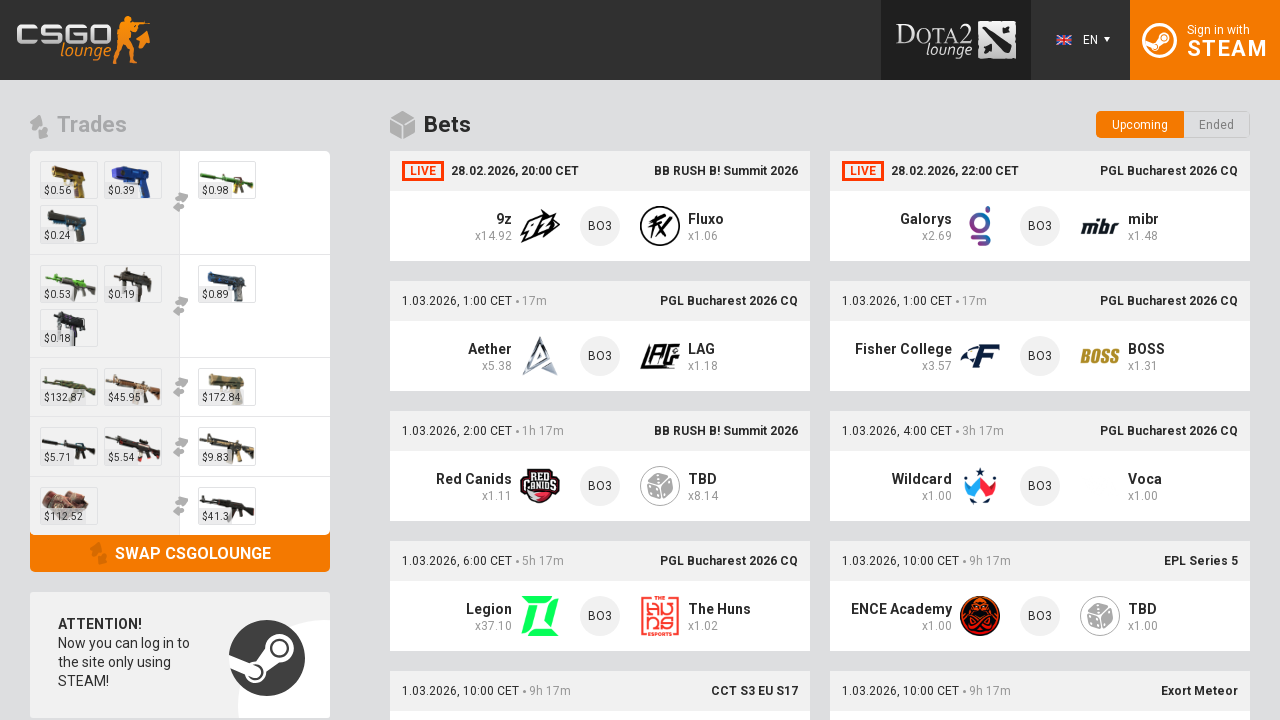

Navigated to CSGO Lounge betting site
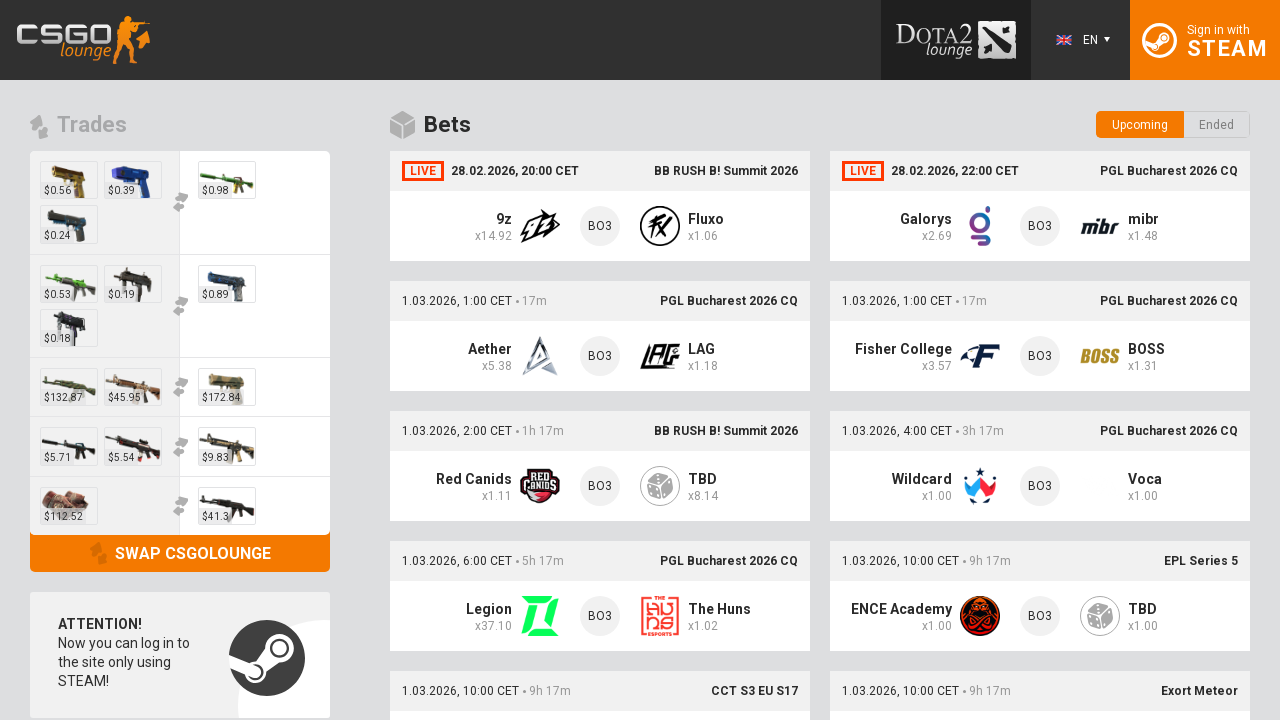

Betting match items loaded on the page
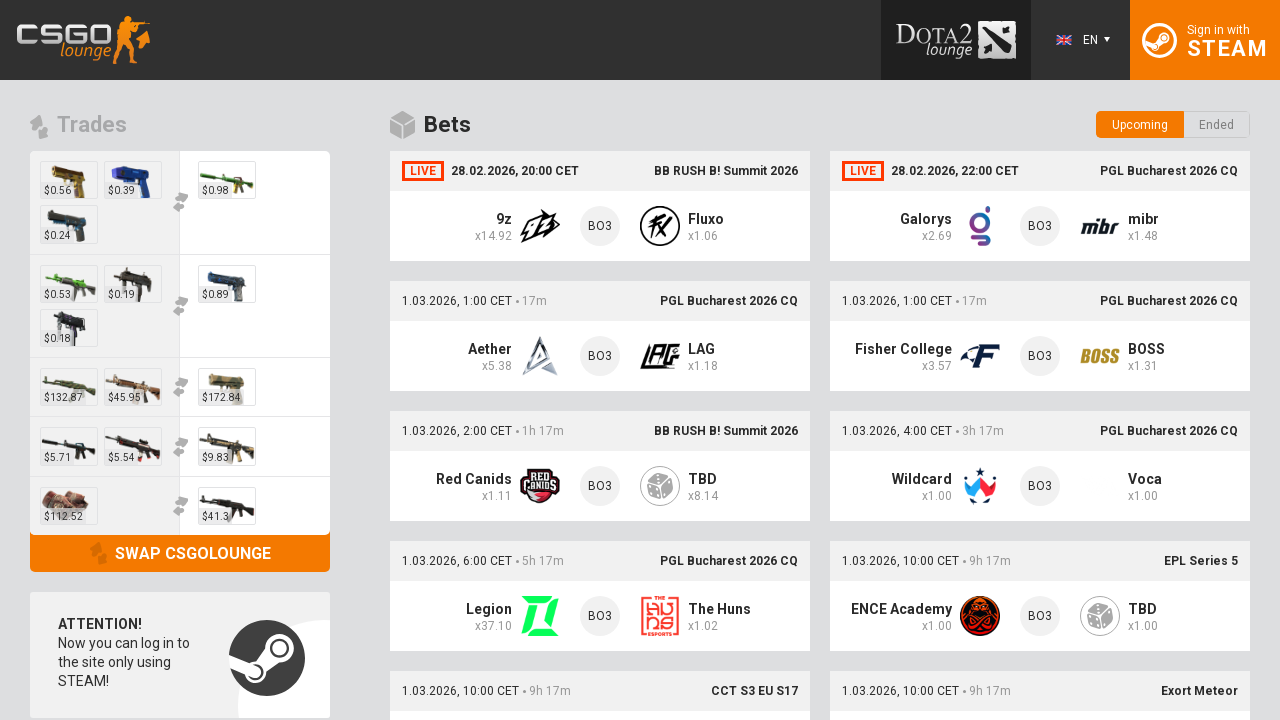

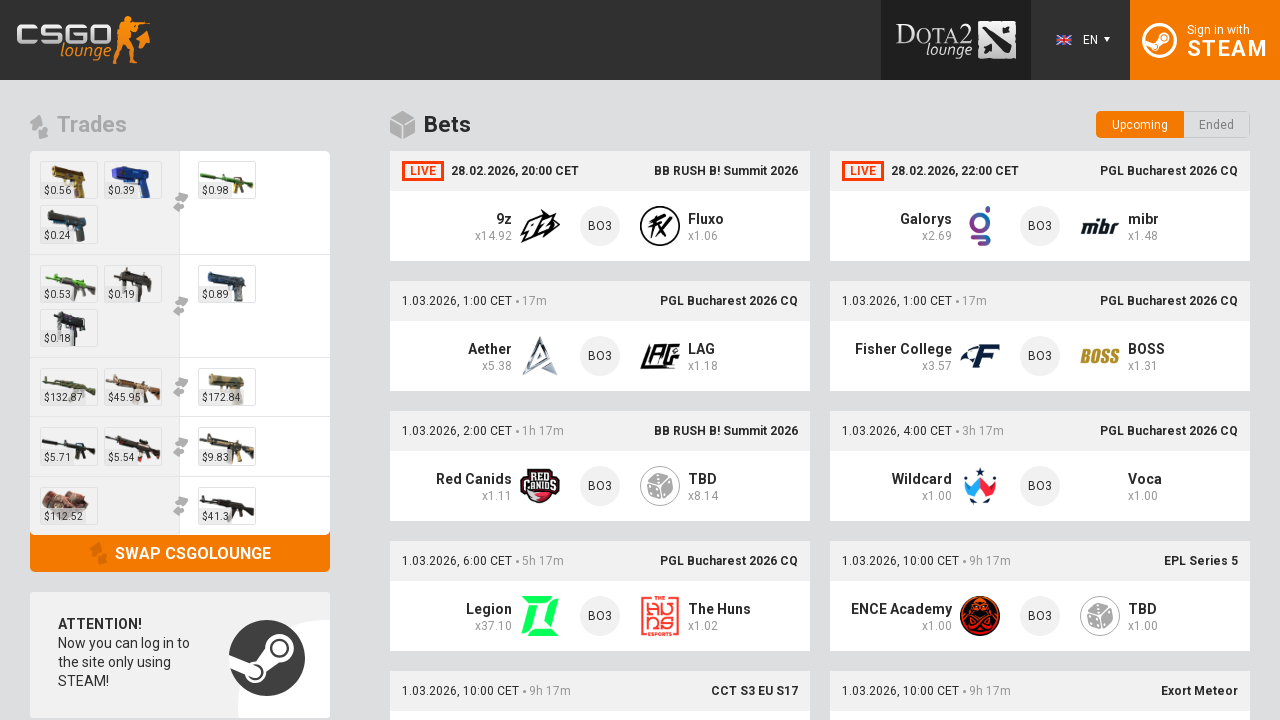